Tests triangle classification with invalid sides (1, 2, 1) that cannot form a triangle and verifies error message

Starting URL: https://testpages.eviltester.com/styled/apps/triangle/triangle001.html

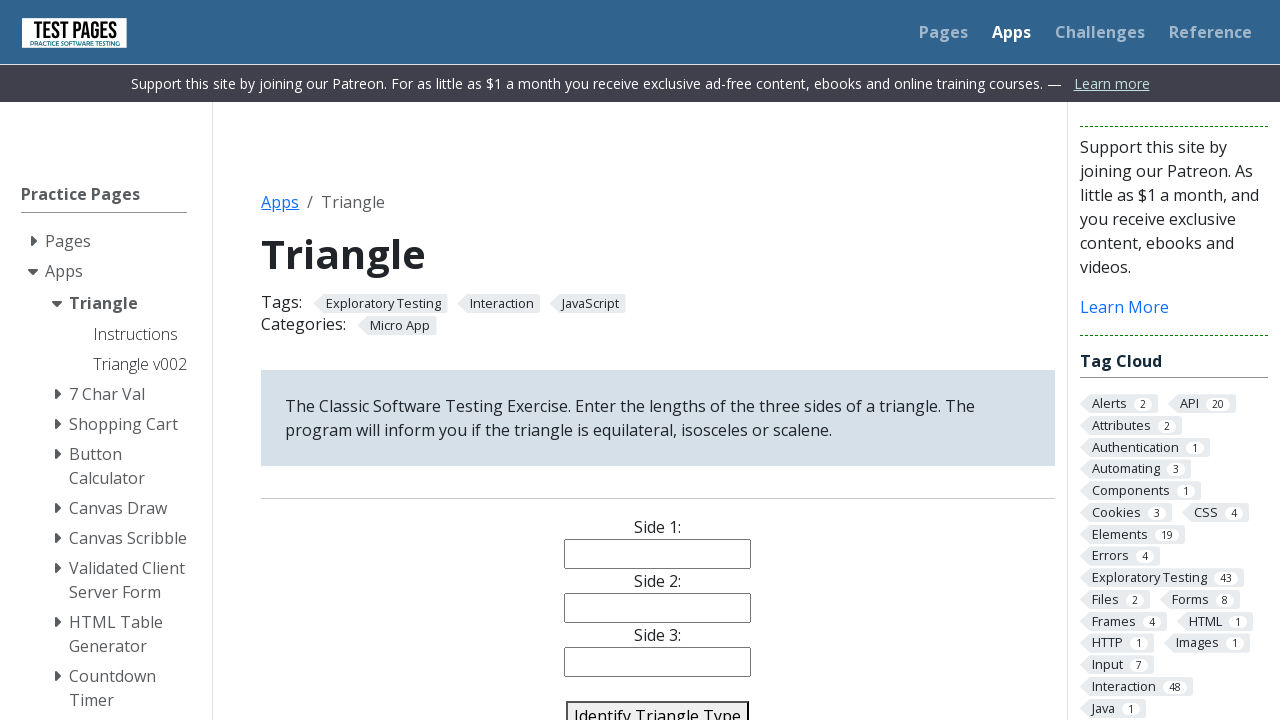

Filled side1 field with '1' on #side1
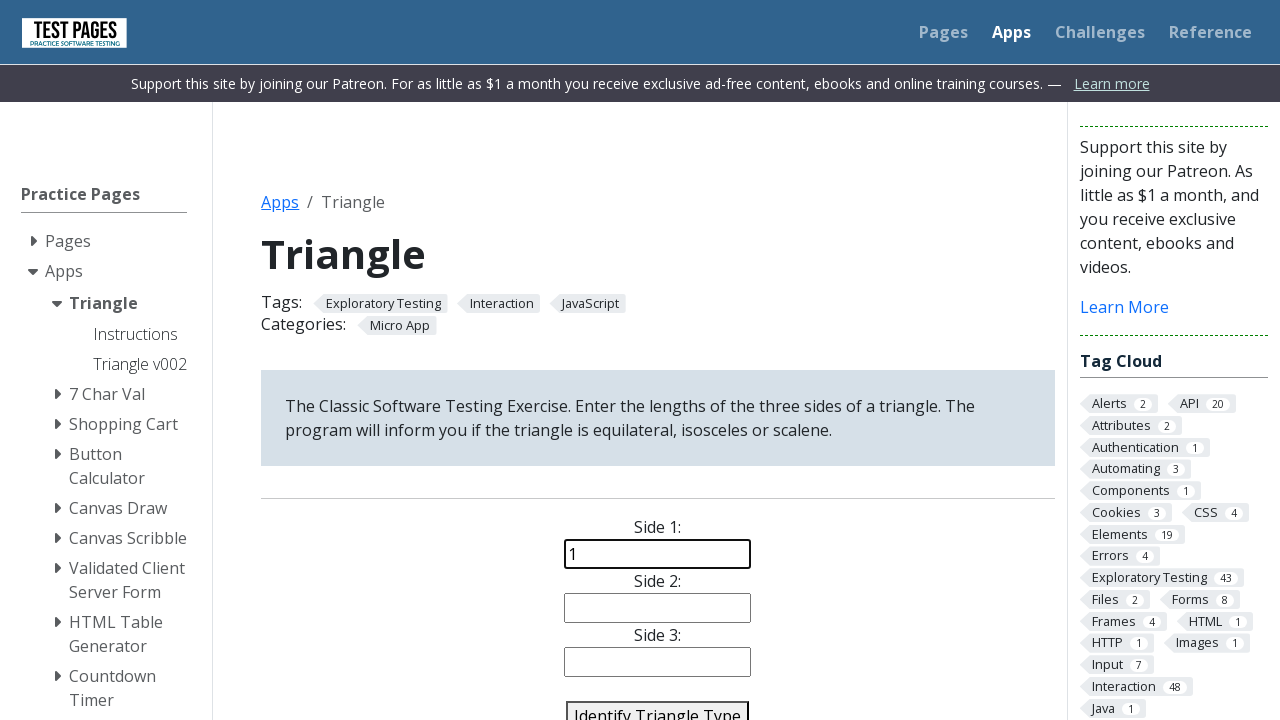

Filled side2 field with '2' on #side2
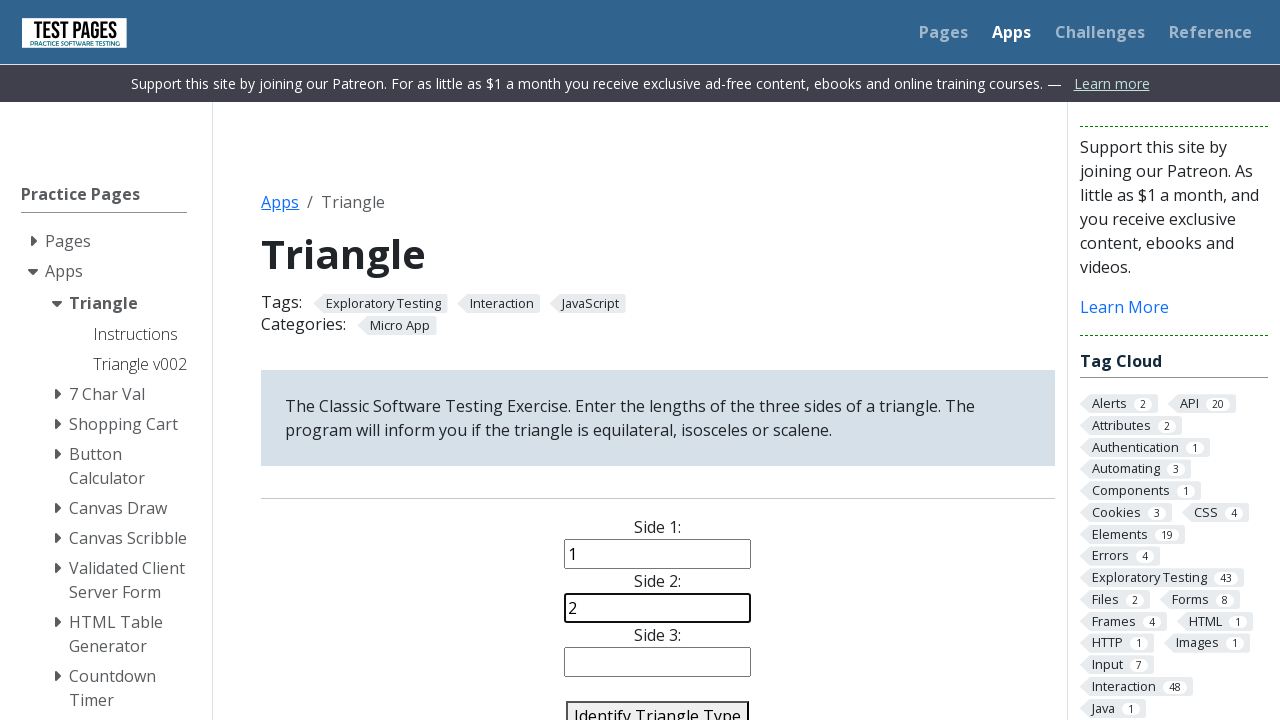

Filled side3 field with '1' on #side3
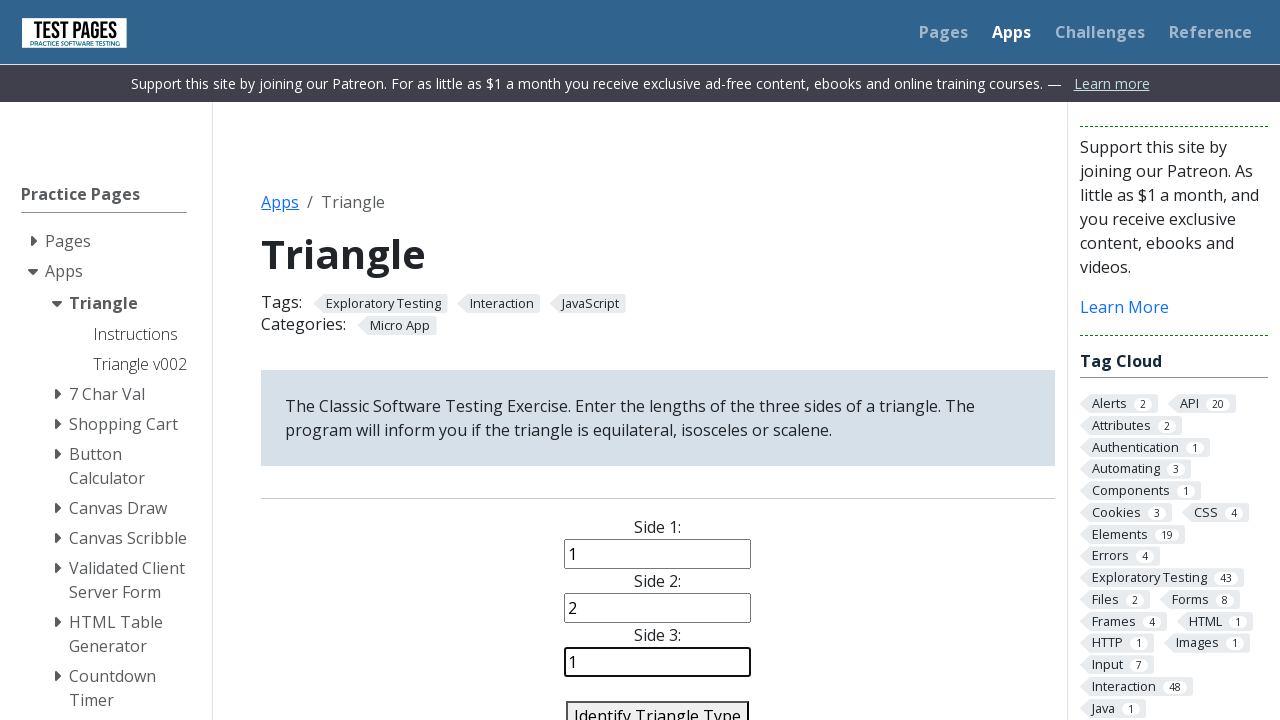

Clicked identify triangle button to classify triangle with sides (1, 2, 1) at (658, 705) on #identify-triangle-action
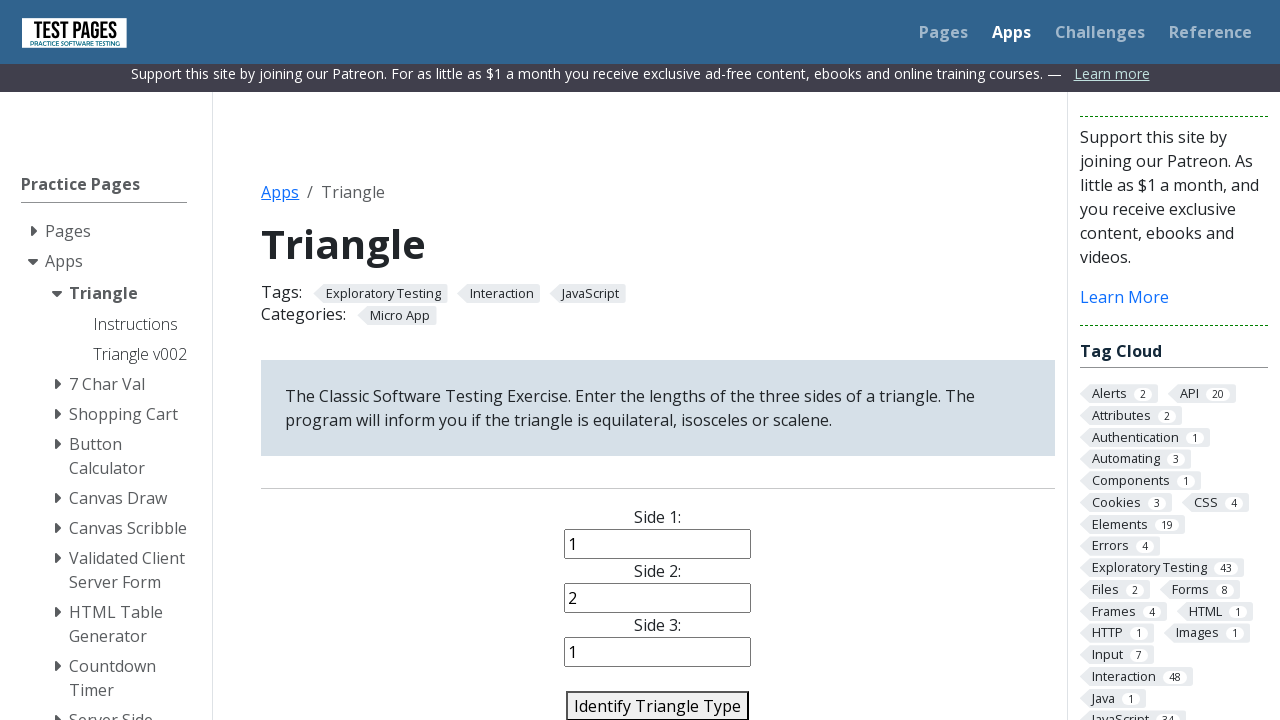

Result element appeared, verifying error message for invalid triangle
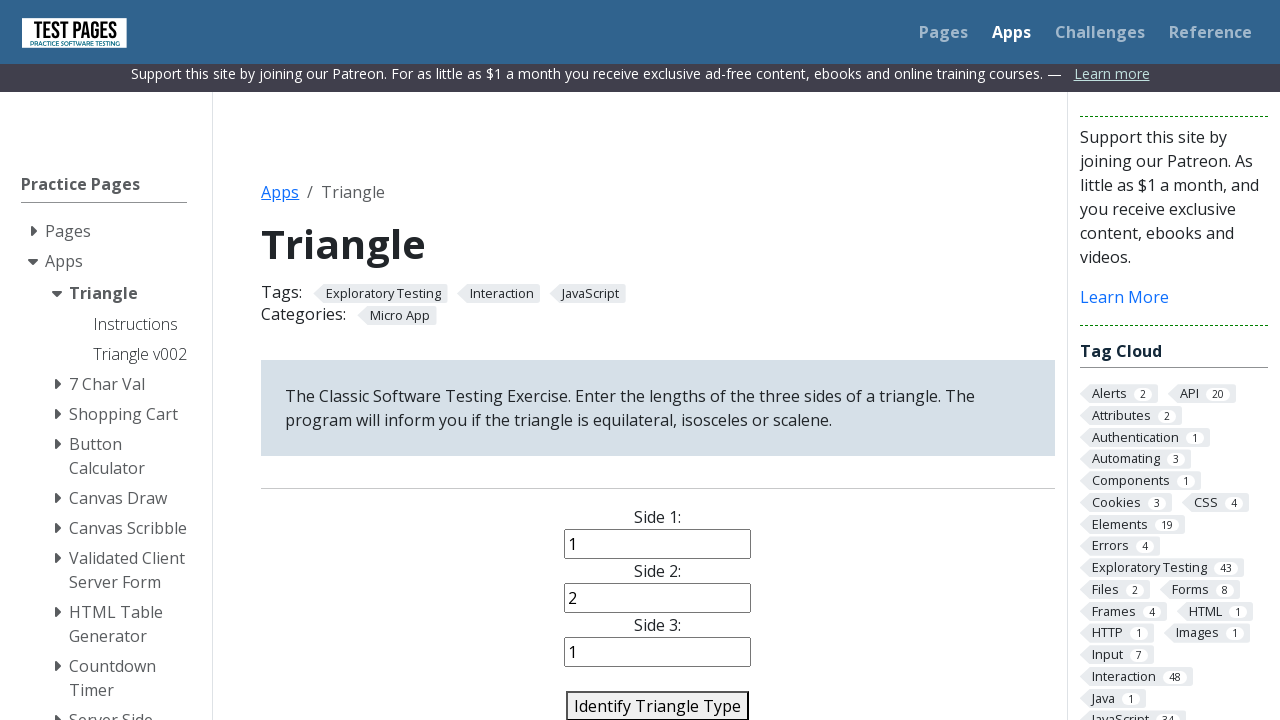

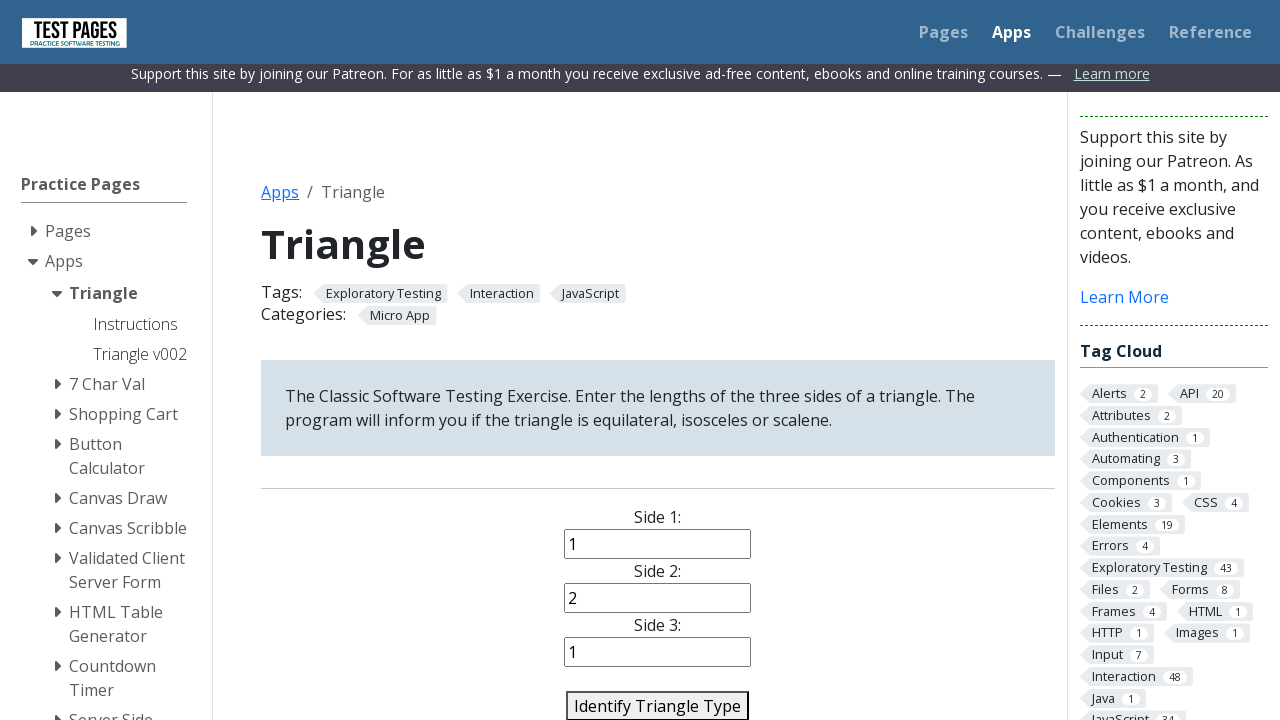